Tests that entered text is trimmed when saving edits to a todo item

Starting URL: https://demo.playwright.dev/todomvc

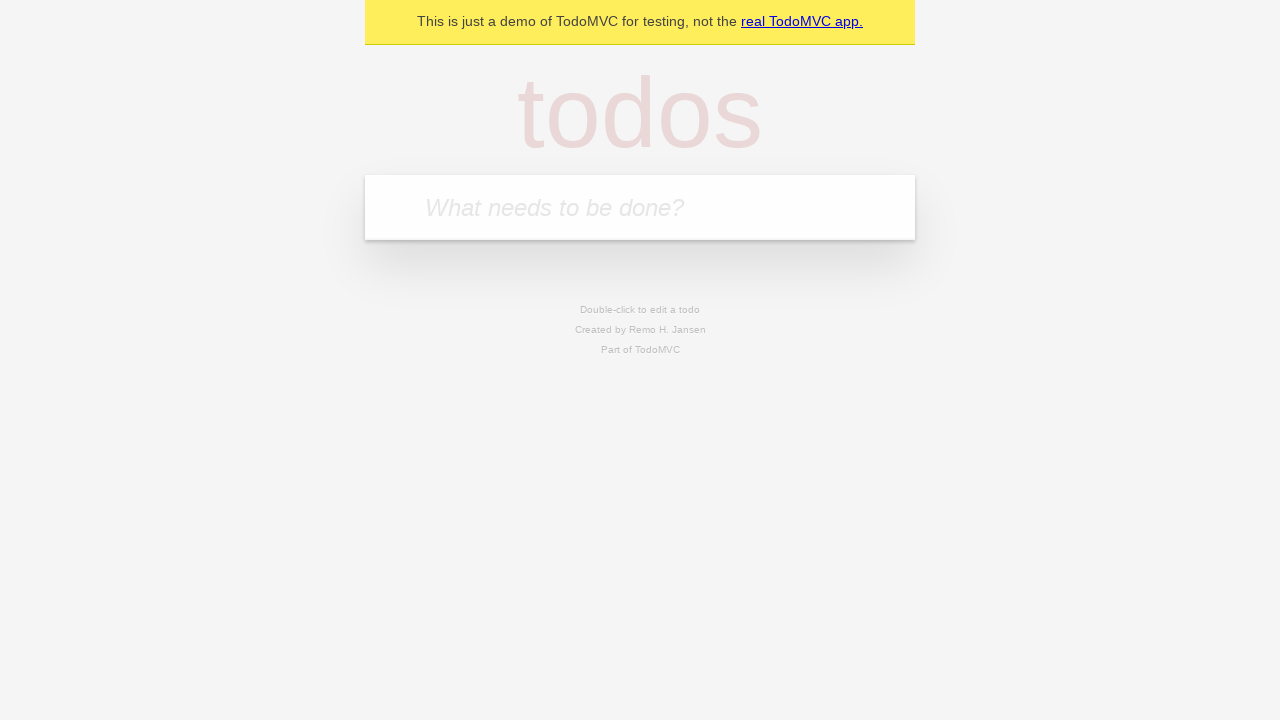

Filled new todo input with 'buy some cheese' on internal:attr=[placeholder="What needs to be done?"i]
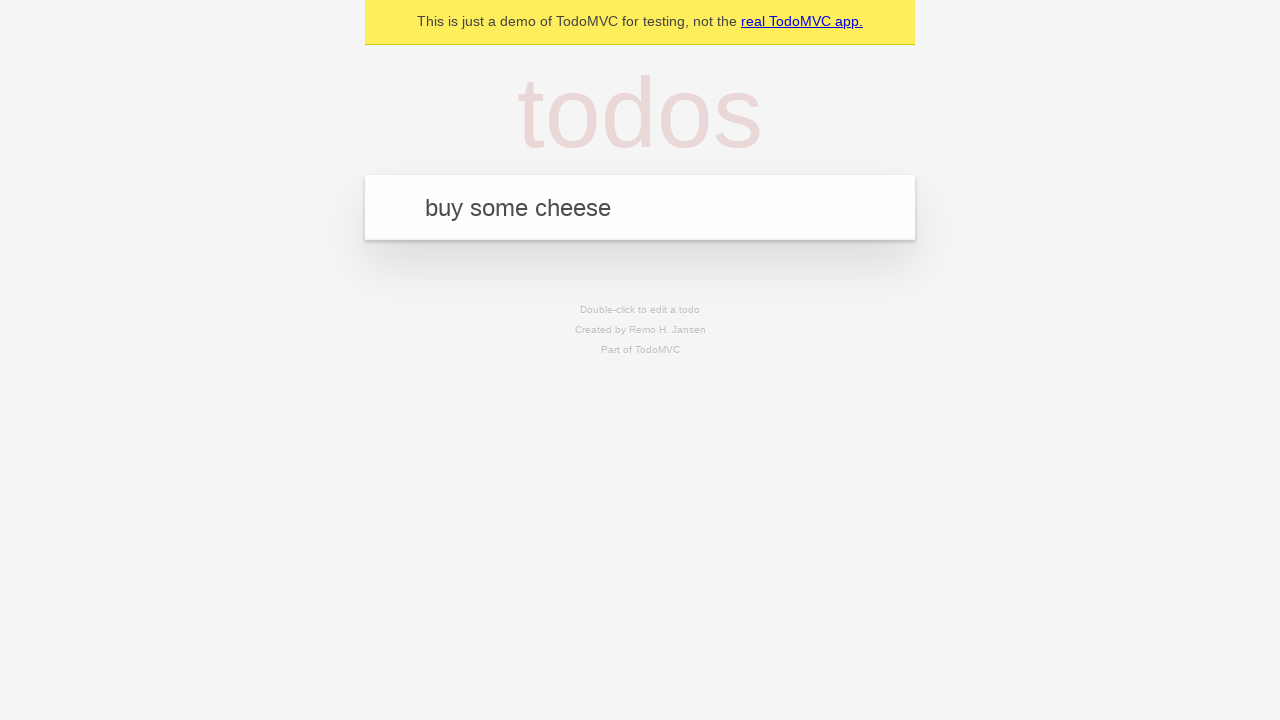

Pressed Enter to create first todo on internal:attr=[placeholder="What needs to be done?"i]
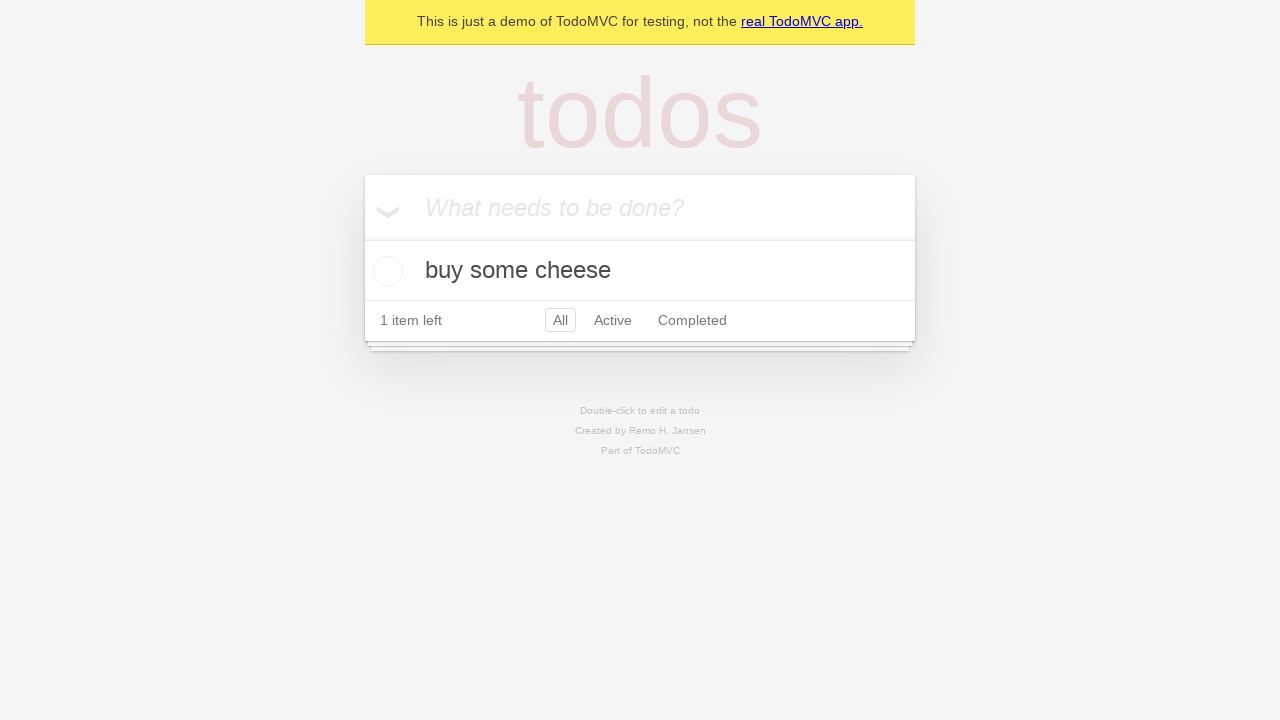

Filled new todo input with 'feed the cat' on internal:attr=[placeholder="What needs to be done?"i]
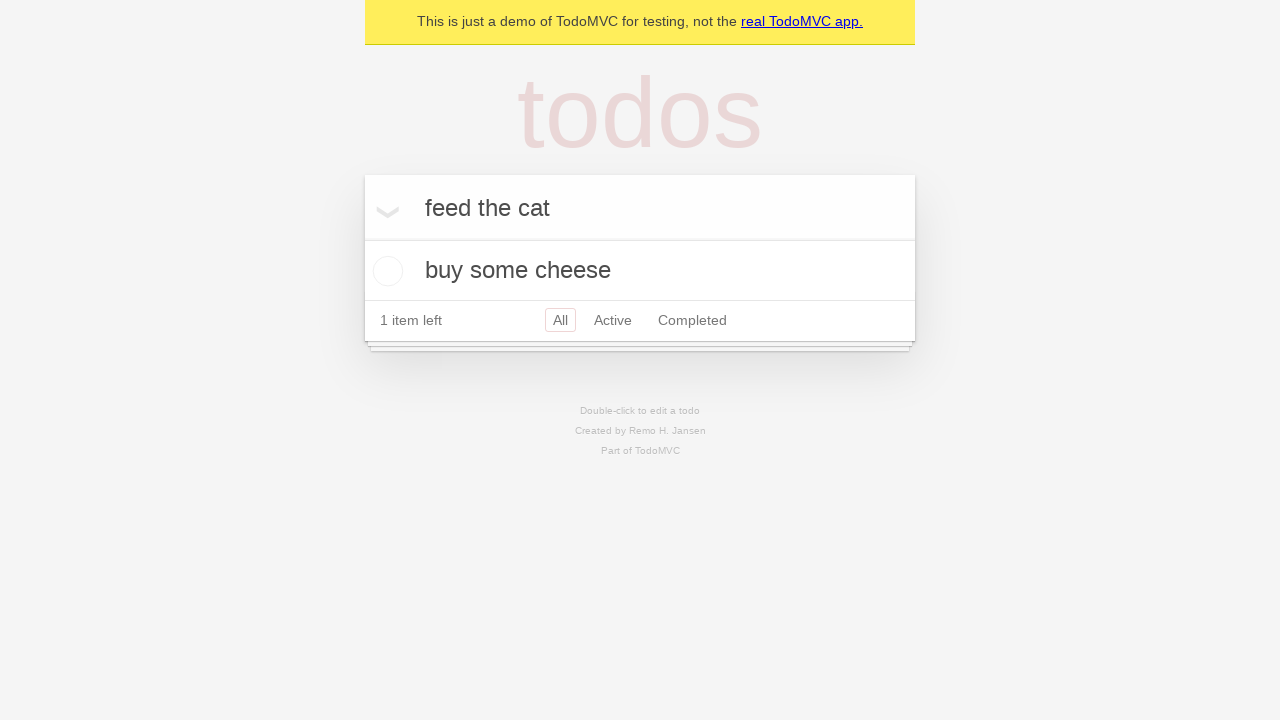

Pressed Enter to create second todo on internal:attr=[placeholder="What needs to be done?"i]
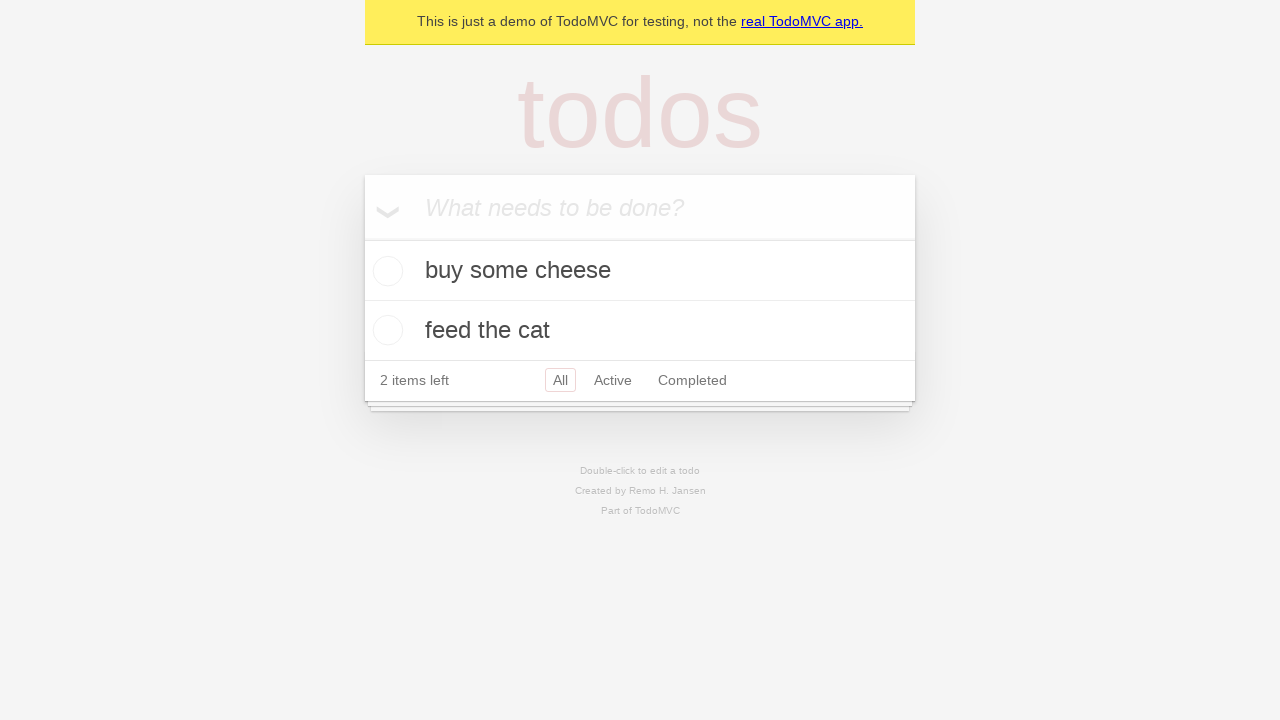

Filled new todo input with 'book a doctors appointment' on internal:attr=[placeholder="What needs to be done?"i]
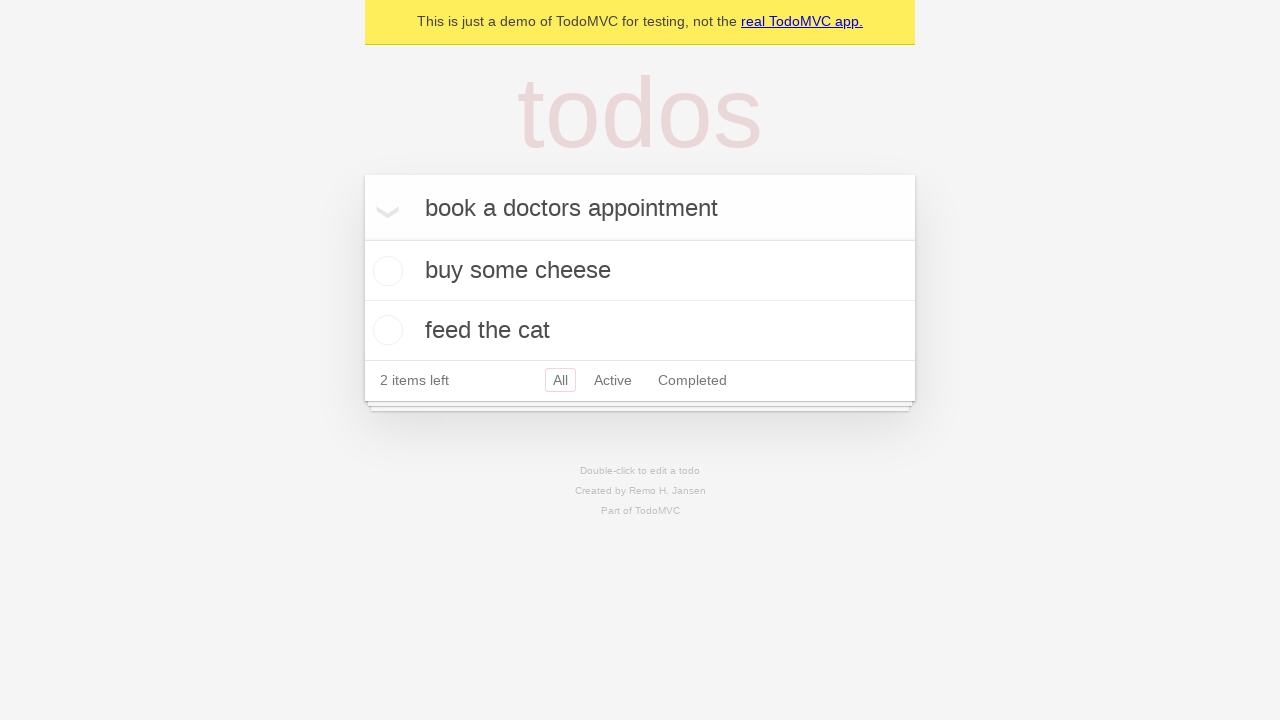

Pressed Enter to create third todo on internal:attr=[placeholder="What needs to be done?"i]
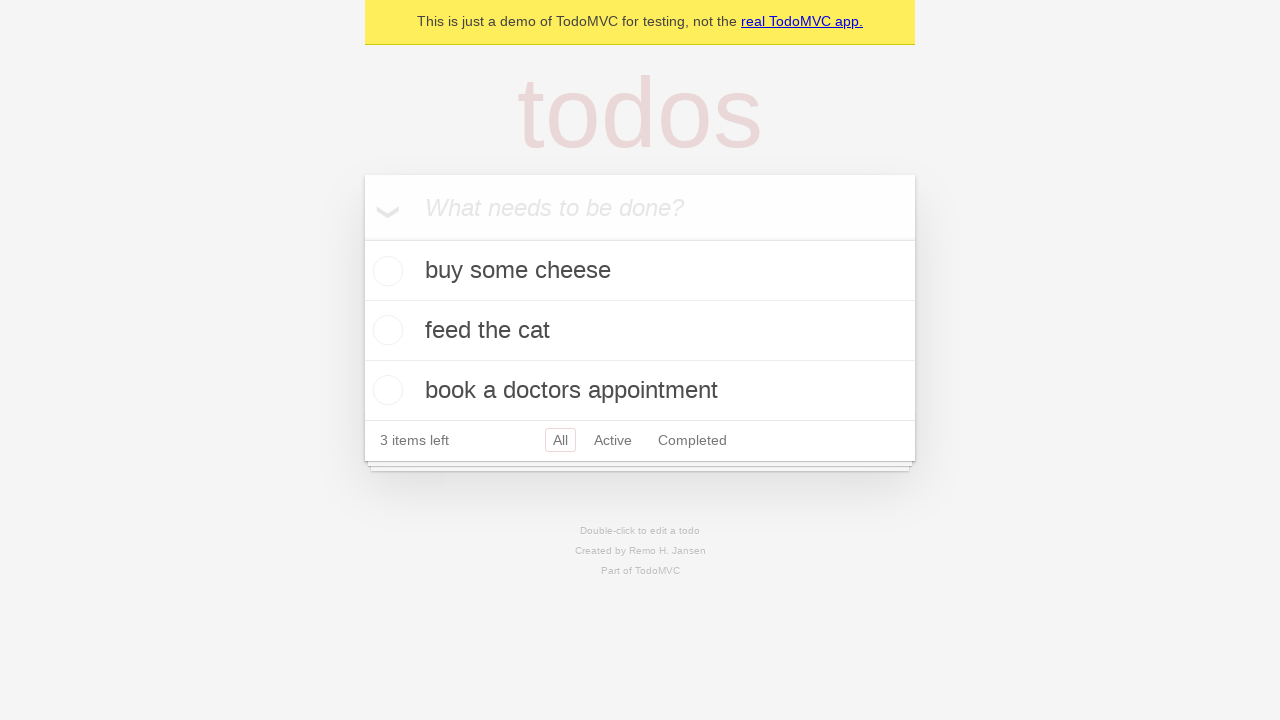

Double-clicked second todo item to enter edit mode at (640, 331) on internal:testid=[data-testid="todo-item"s] >> nth=1
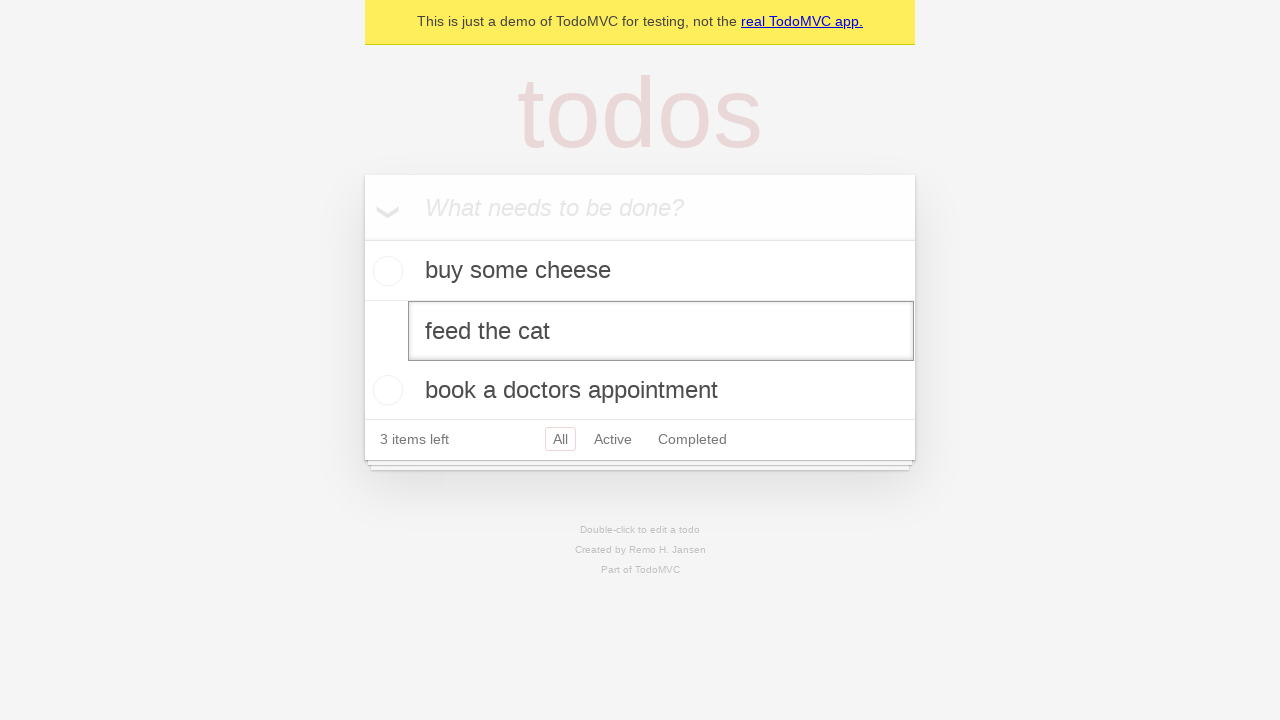

Filled edit box with text containing leading and trailing spaces on internal:testid=[data-testid="todo-item"s] >> nth=1 >> internal:role=textbox[nam
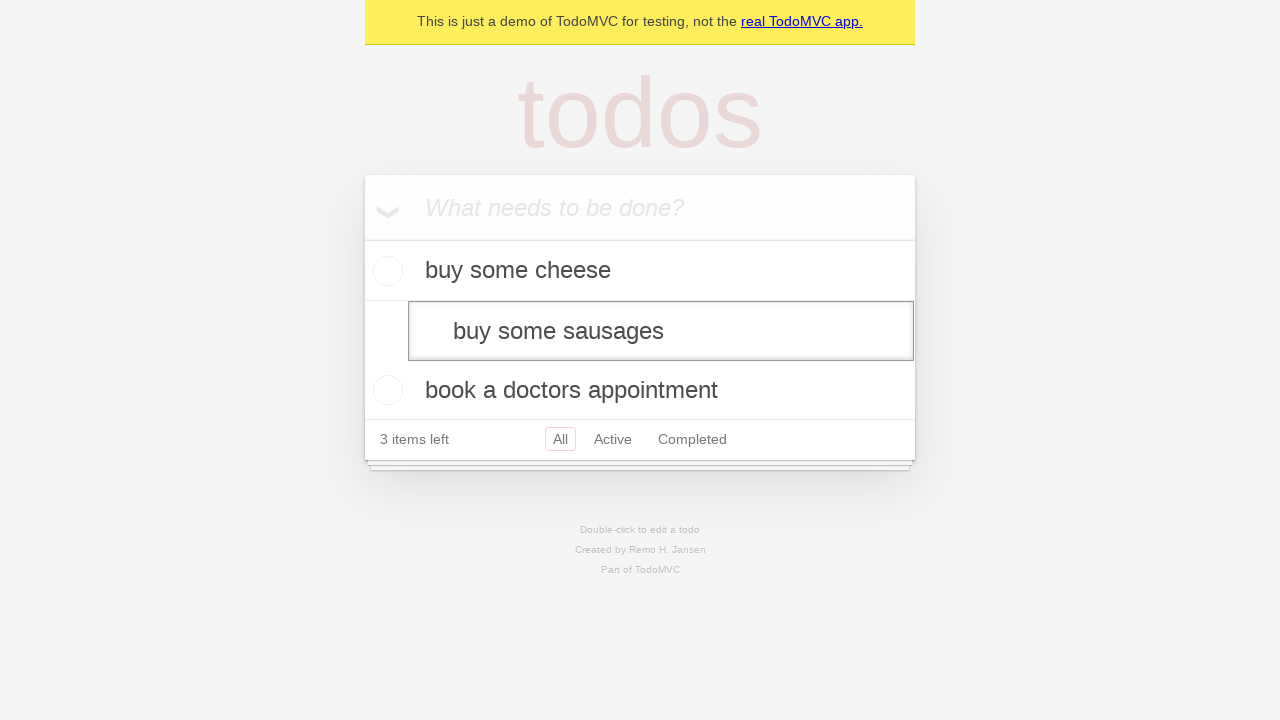

Pressed Enter to save edit, verifying that text is trimmed on internal:testid=[data-testid="todo-item"s] >> nth=1 >> internal:role=textbox[nam
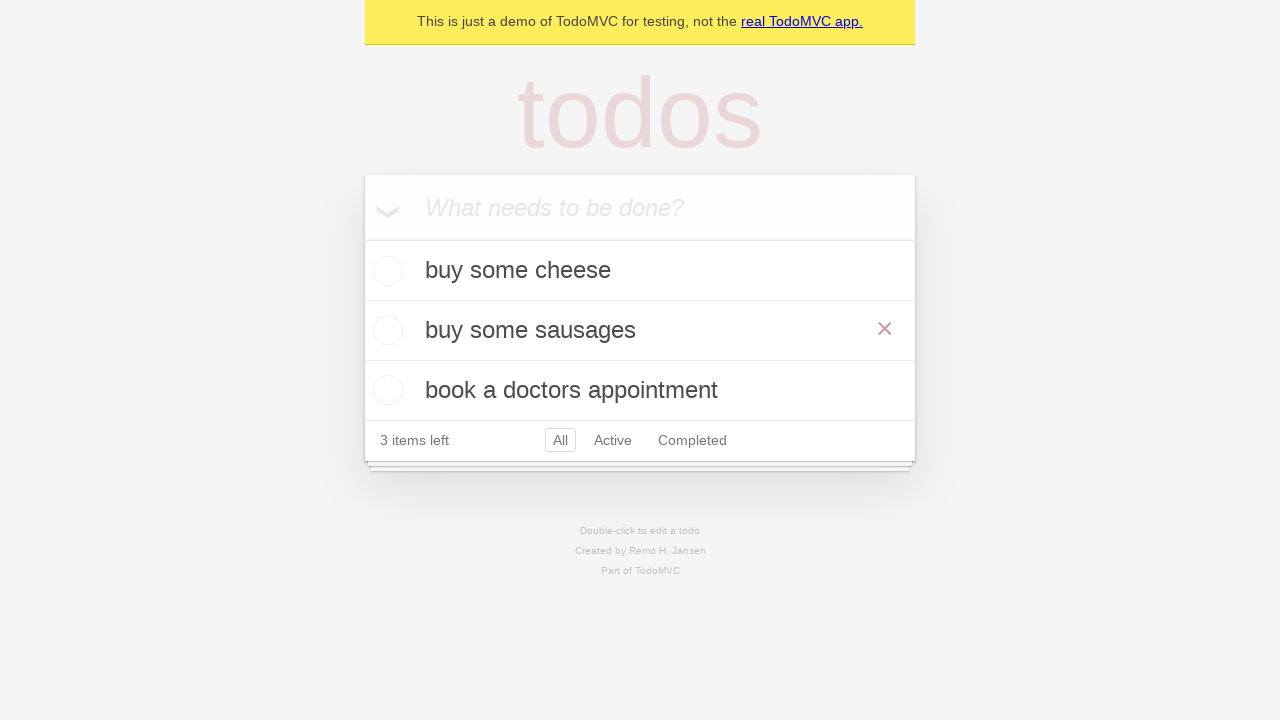

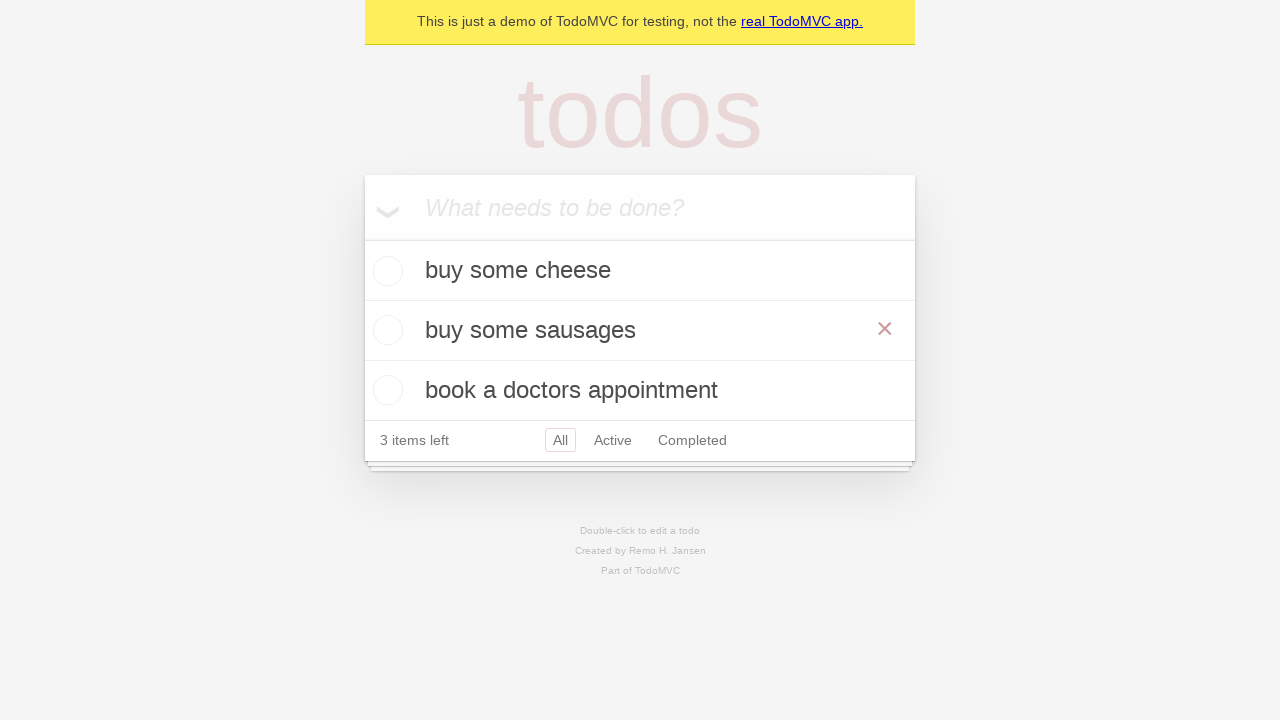